Navigates to a practice automation page, counts links in different sections (total, footer, first column), then opens each link in the first footer column in a new tab and prints their titles

Starting URL: https://www.rahulshettyacademy.com/AutomationPractice/

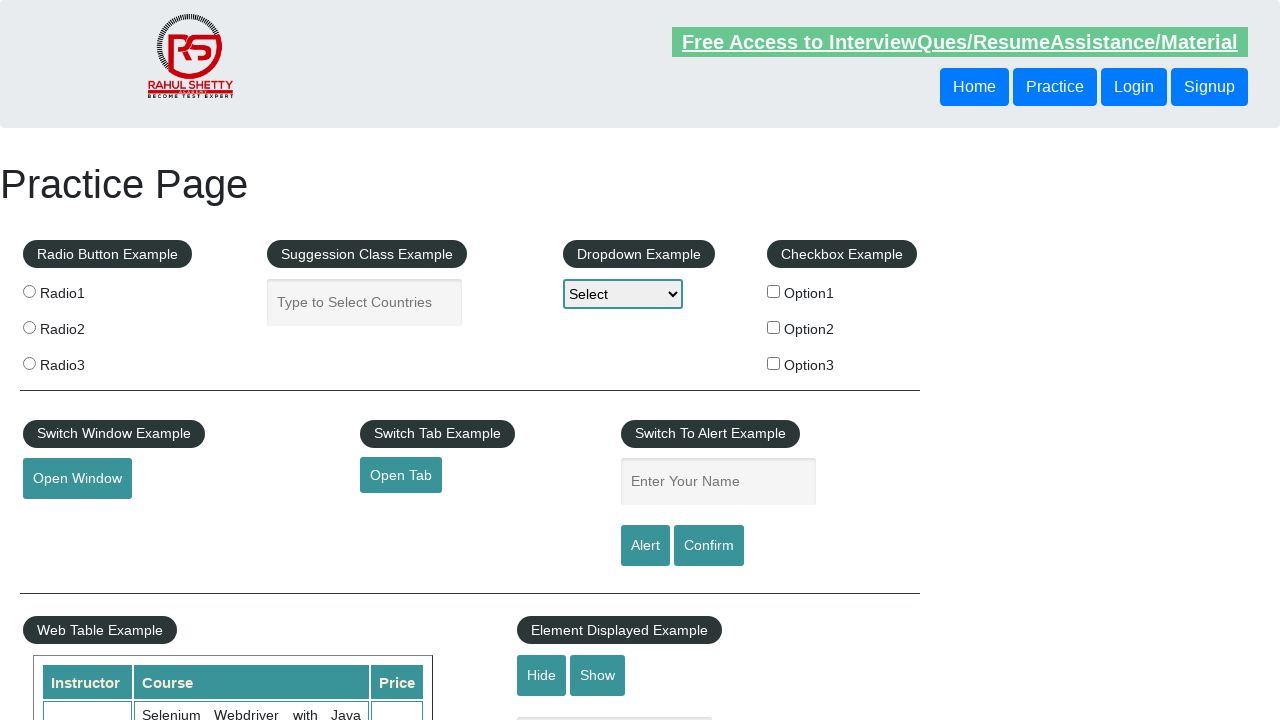

Navigated to practice automation page
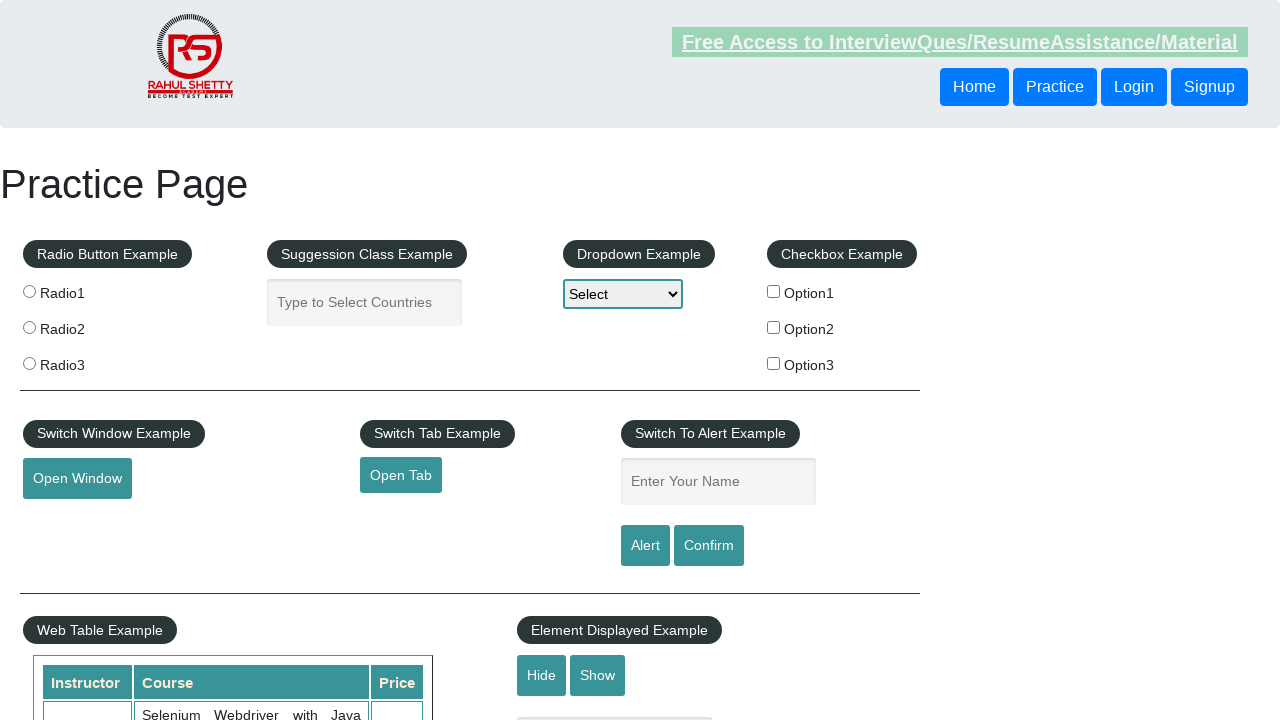

Counted total links on the page: 27
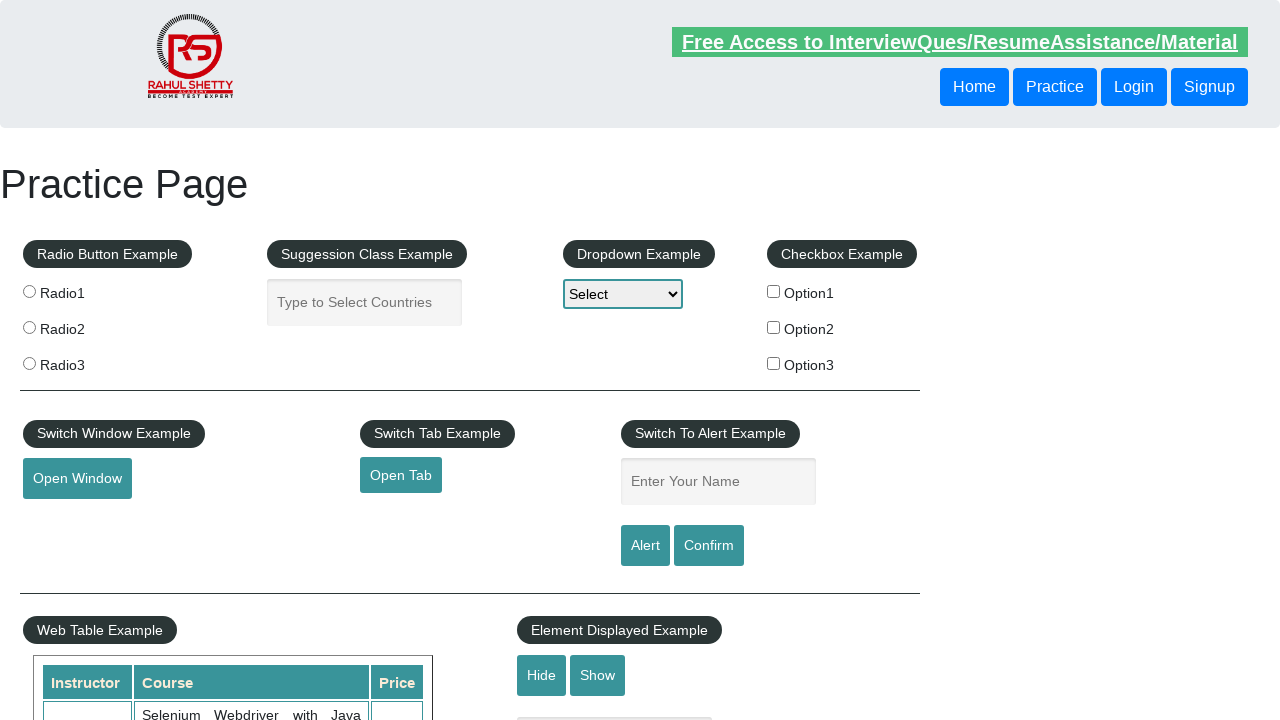

Located footer section (#gf-BIG)
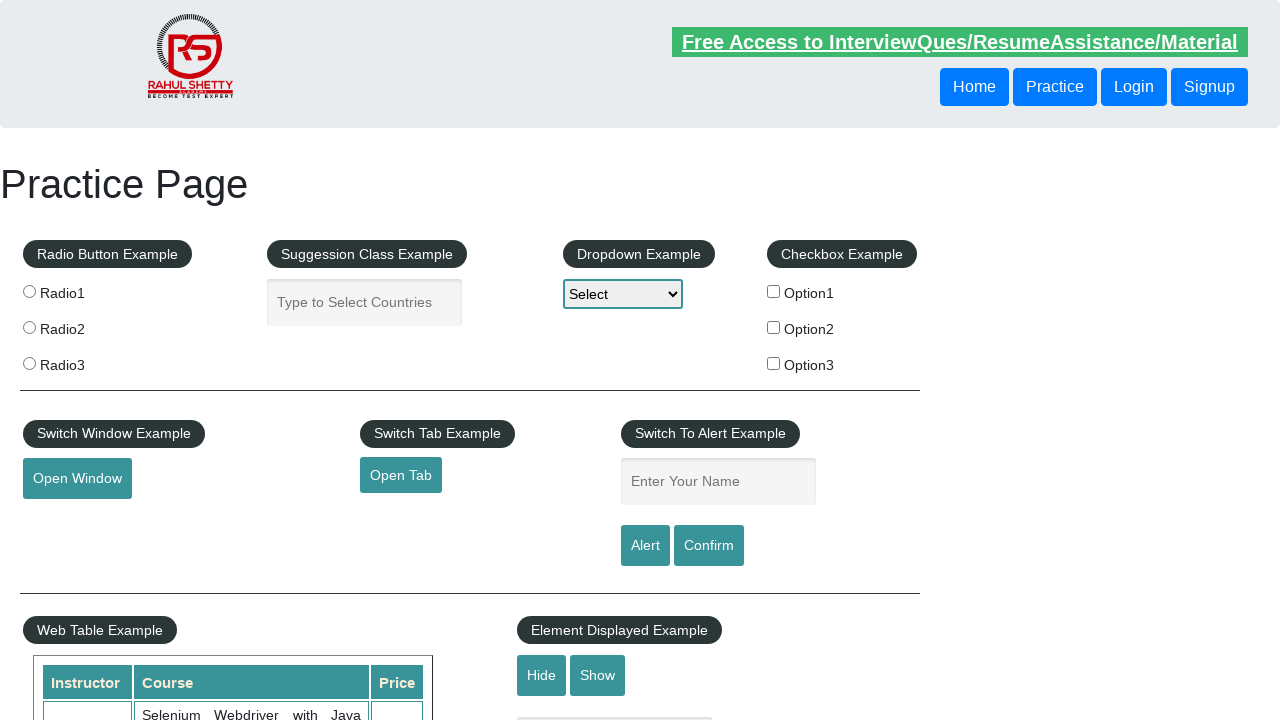

Counted footer links: 20
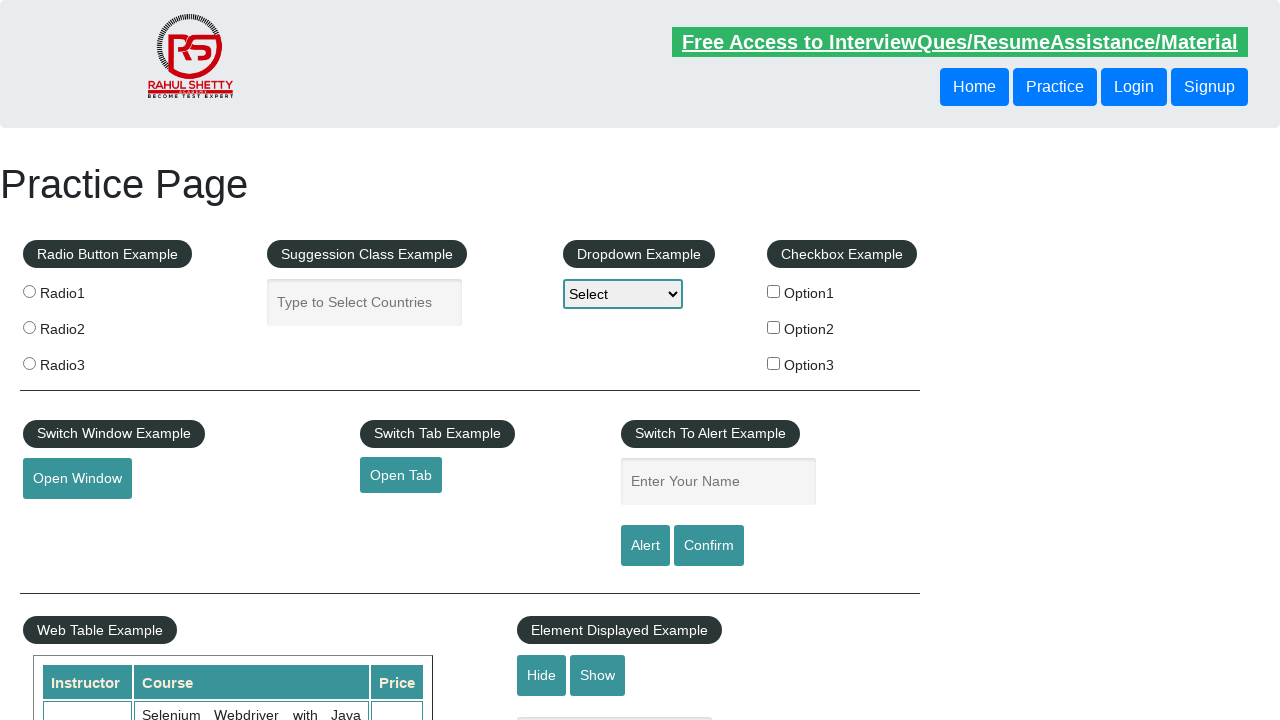

Located first column of footer
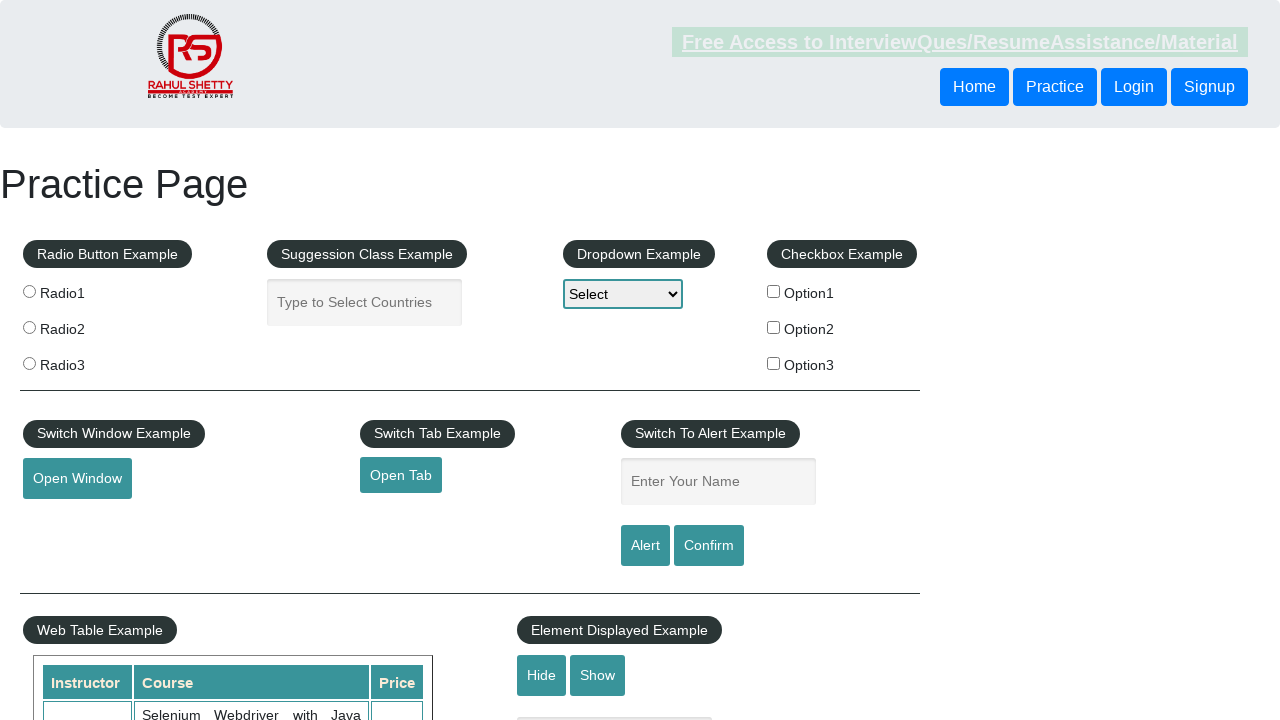

Retrieved all links in first column
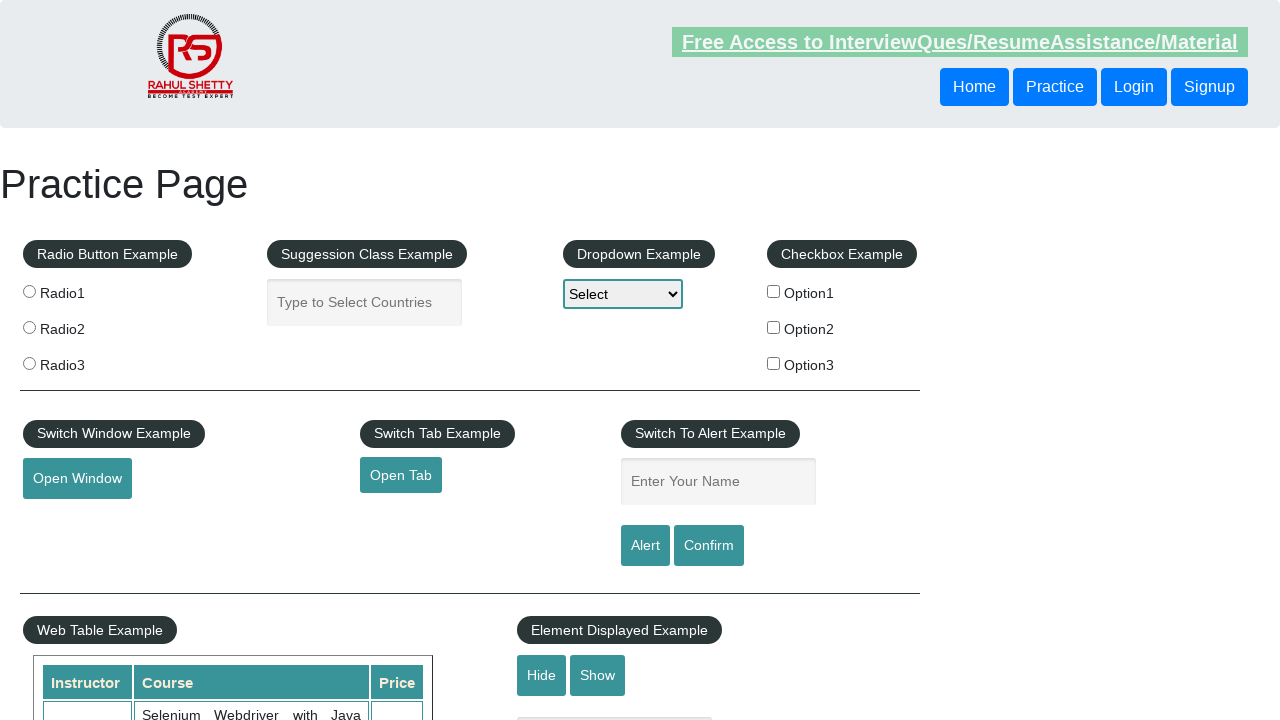

Counted first column links: 5
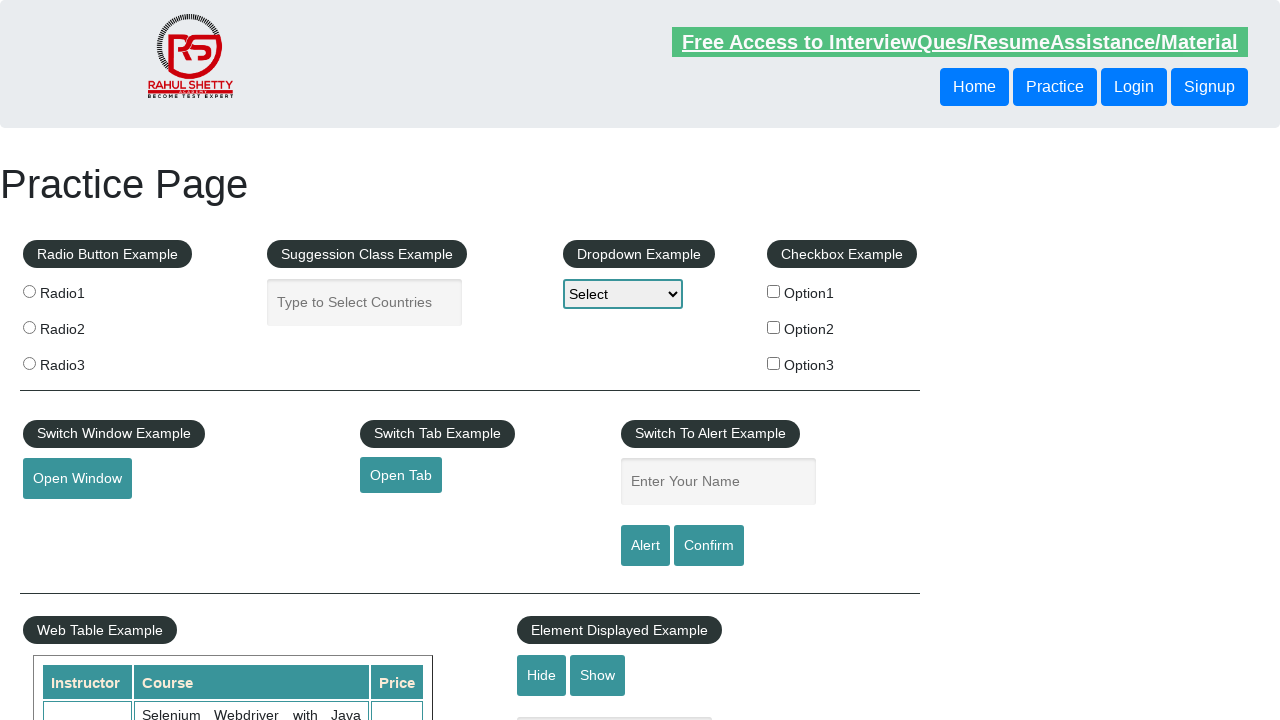

Retrieved link 1 from first column
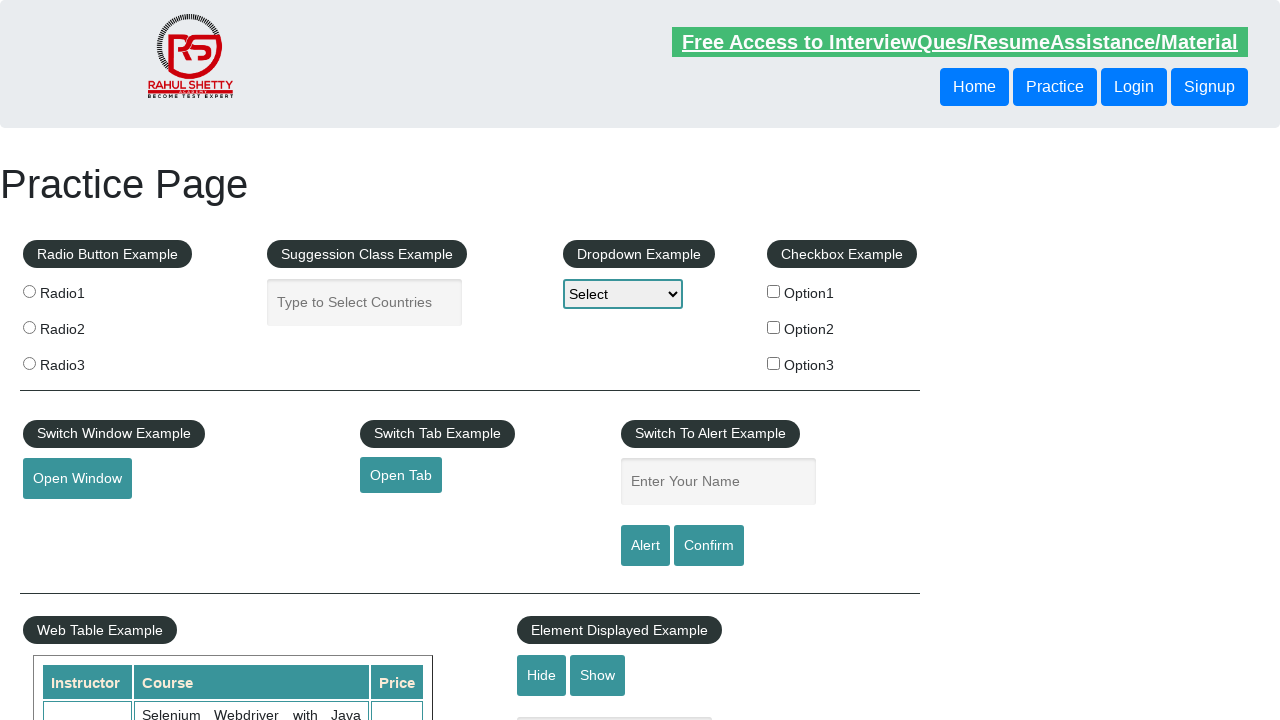

Opened link 1 in new tab using Ctrl+Click at (68, 520) on xpath=//table/tbody/tr/td[1]/ul >> a >> nth=1
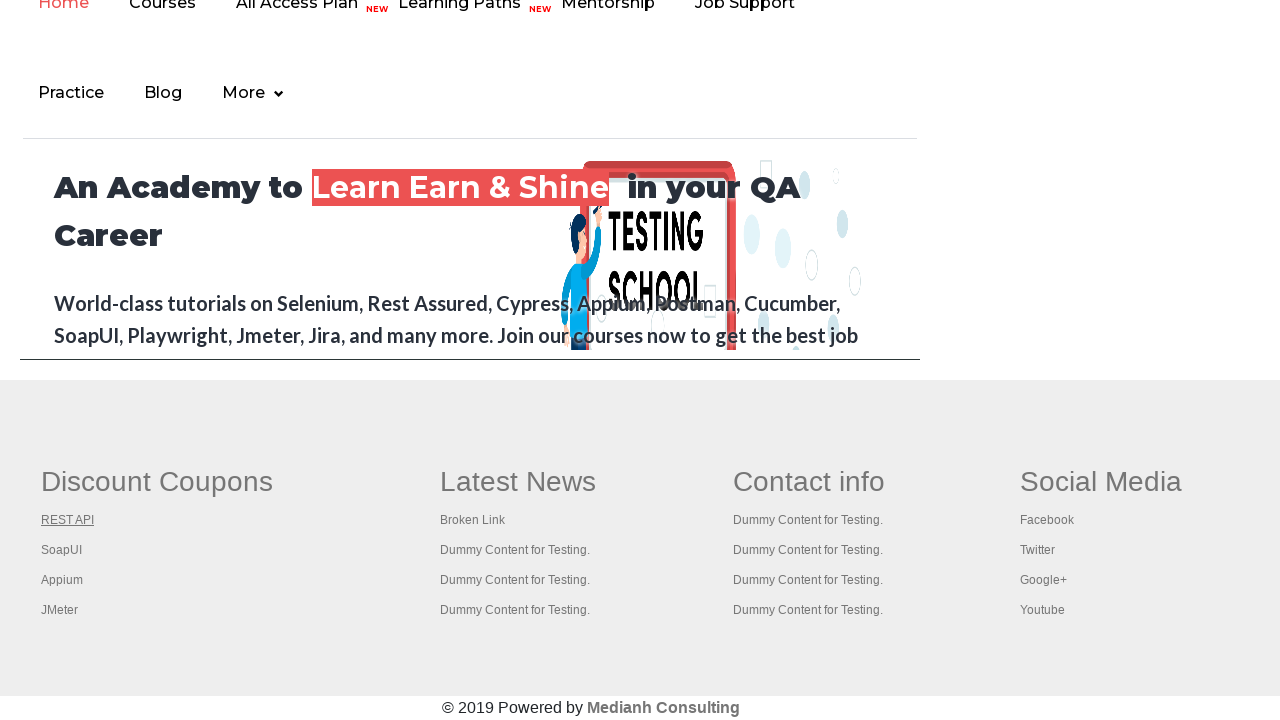

Retrieved link 2 from first column
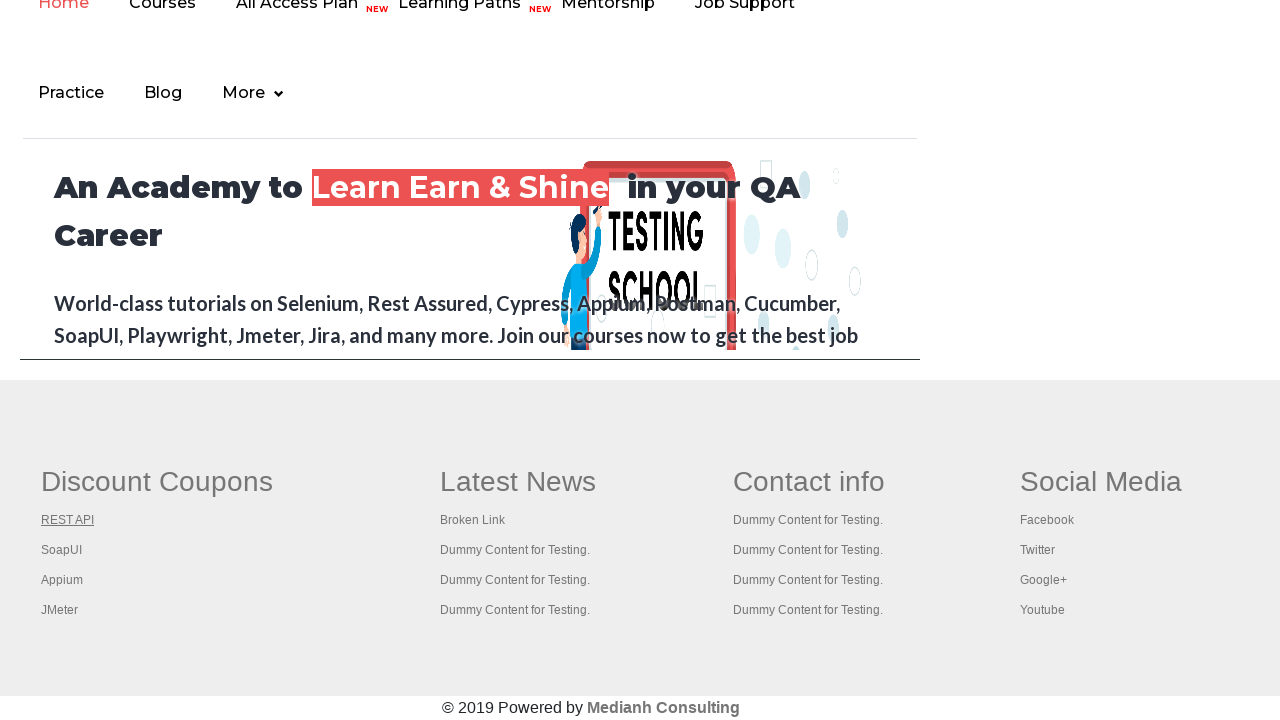

Opened link 2 in new tab using Ctrl+Click at (62, 550) on xpath=//table/tbody/tr/td[1]/ul >> a >> nth=2
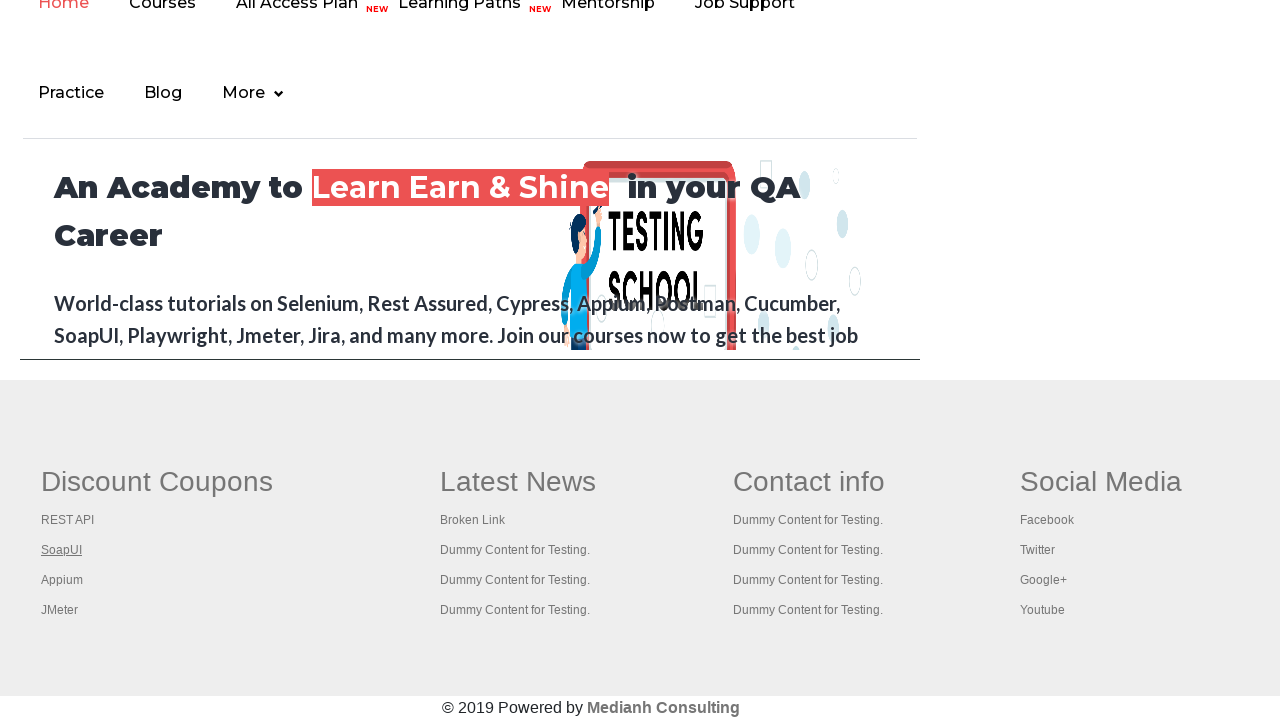

Retrieved link 3 from first column
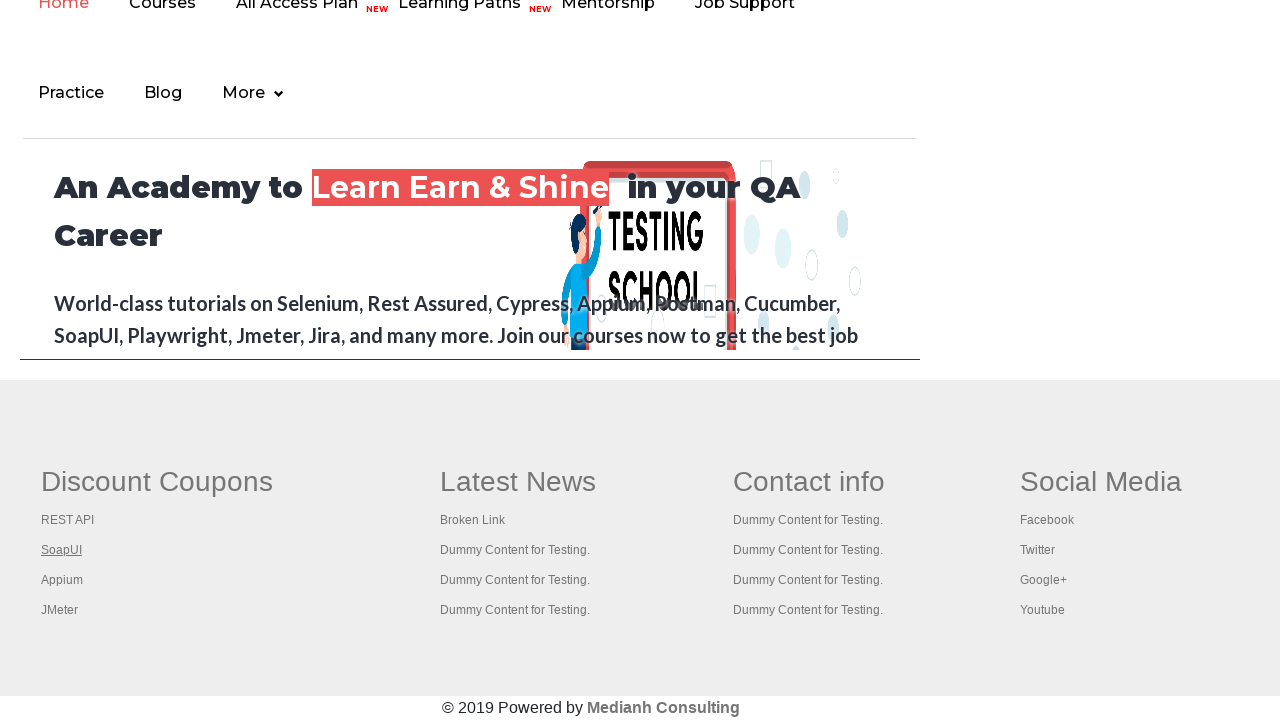

Opened link 3 in new tab using Ctrl+Click at (62, 580) on xpath=//table/tbody/tr/td[1]/ul >> a >> nth=3
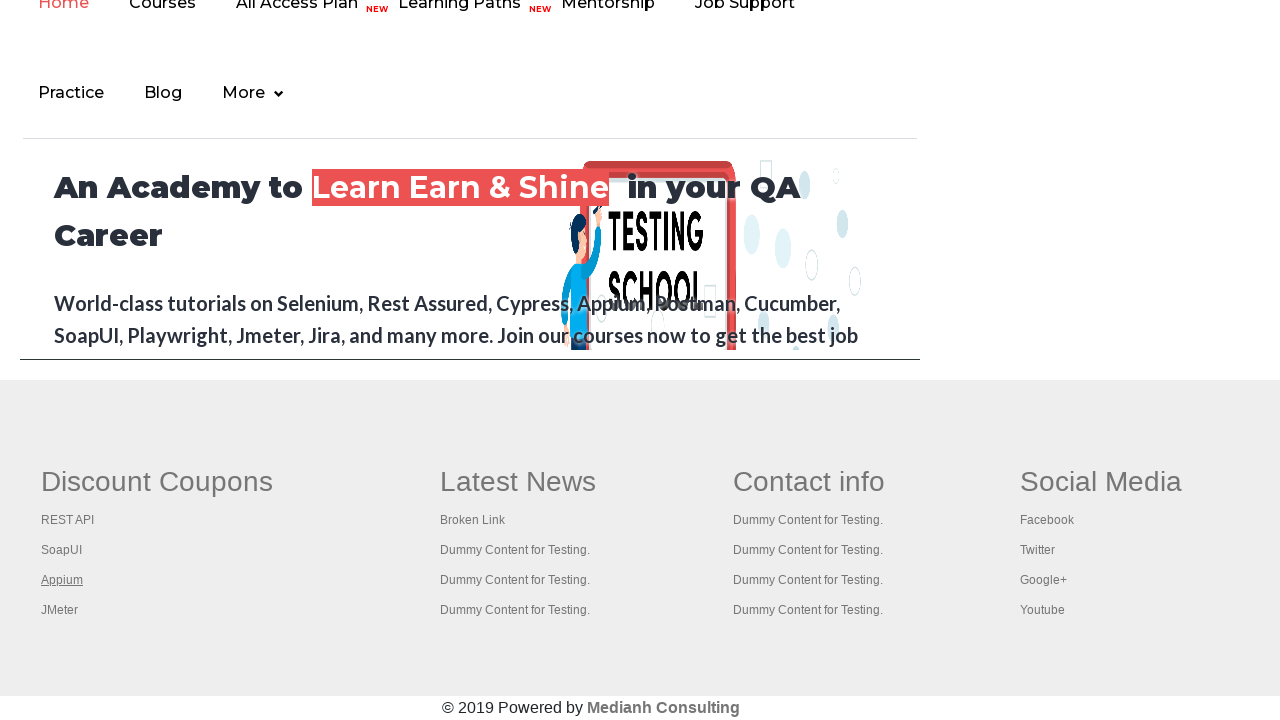

Retrieved link 4 from first column
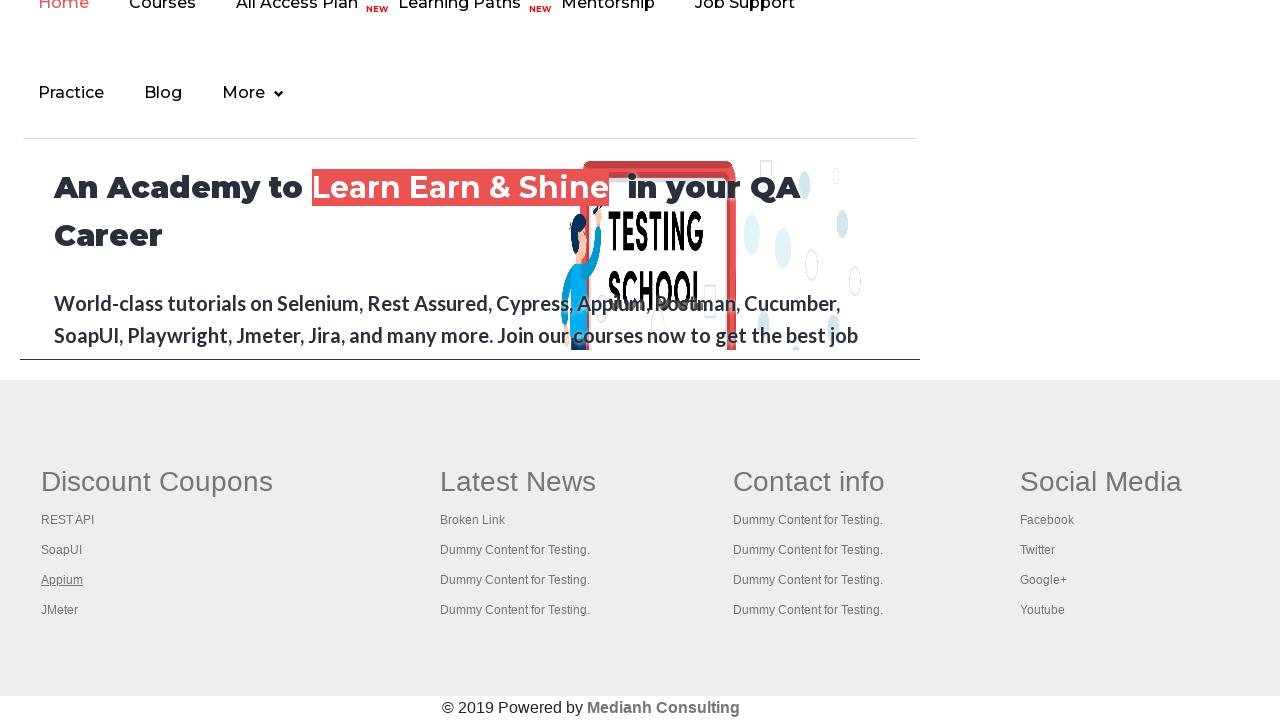

Opened link 4 in new tab using Ctrl+Click at (60, 610) on xpath=//table/tbody/tr/td[1]/ul >> a >> nth=4
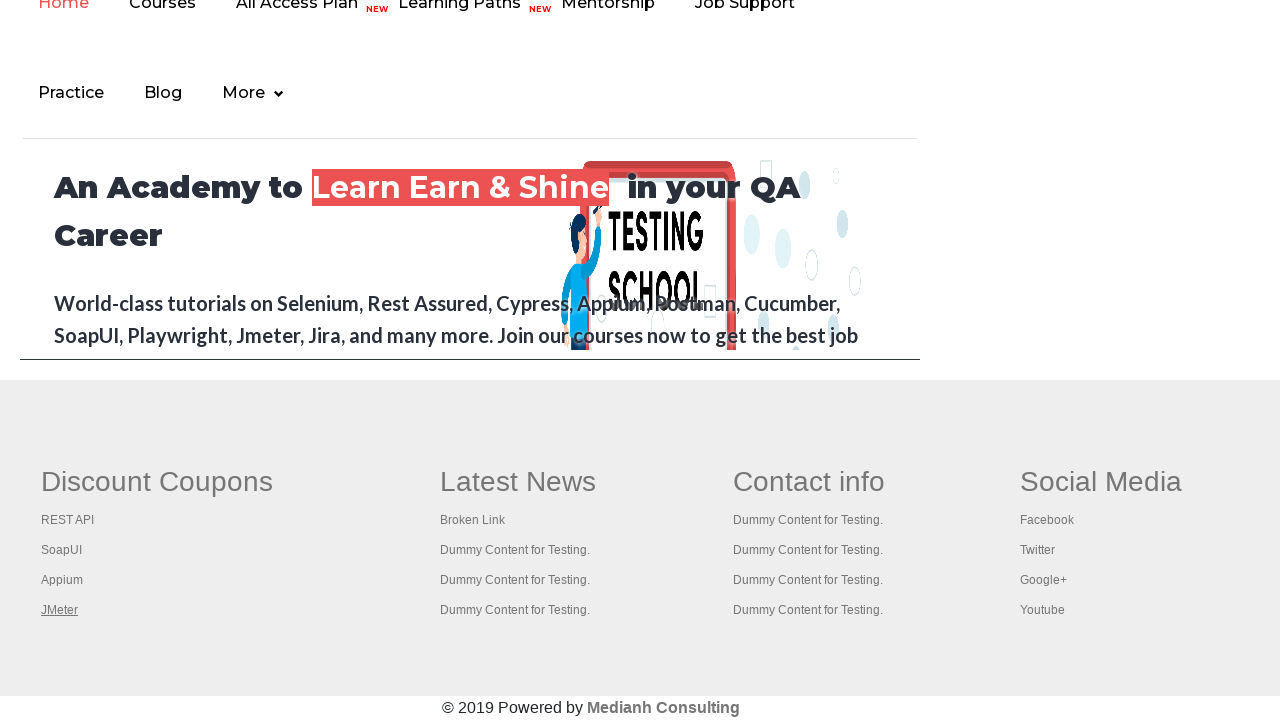

Waited 2 seconds for all tabs to open
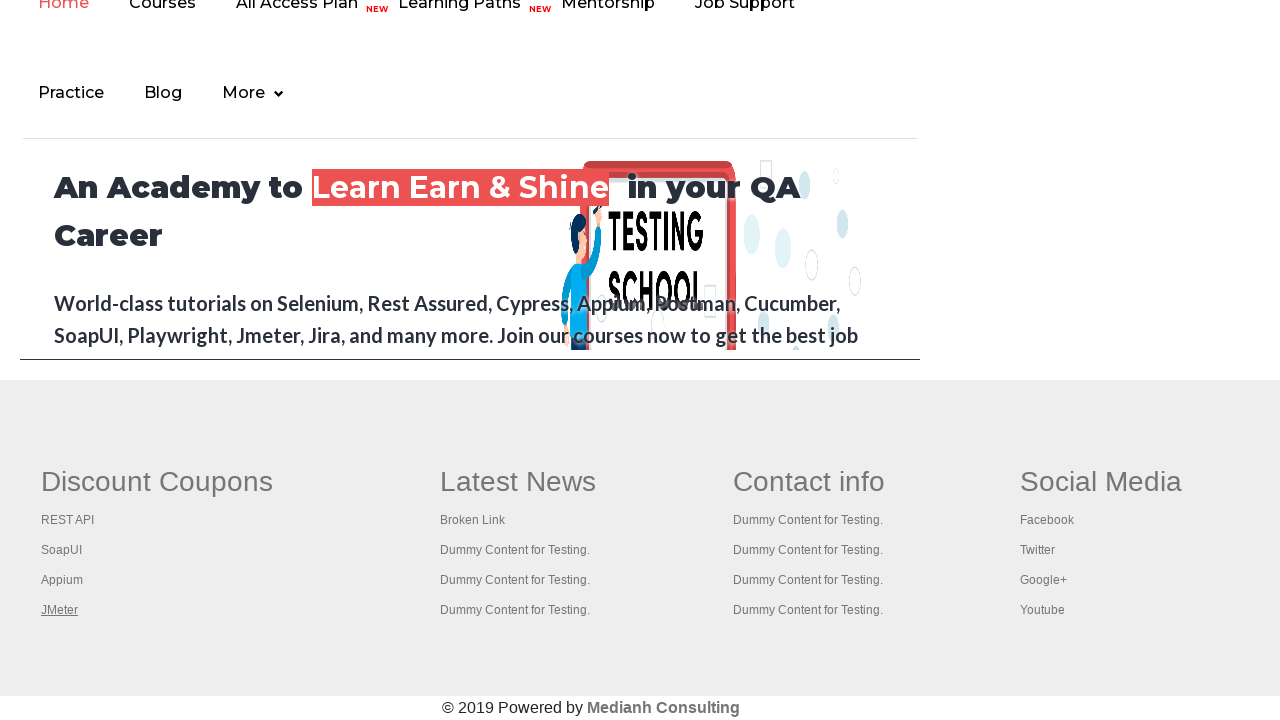

Retrieved all open pages/tabs: 5 tabs
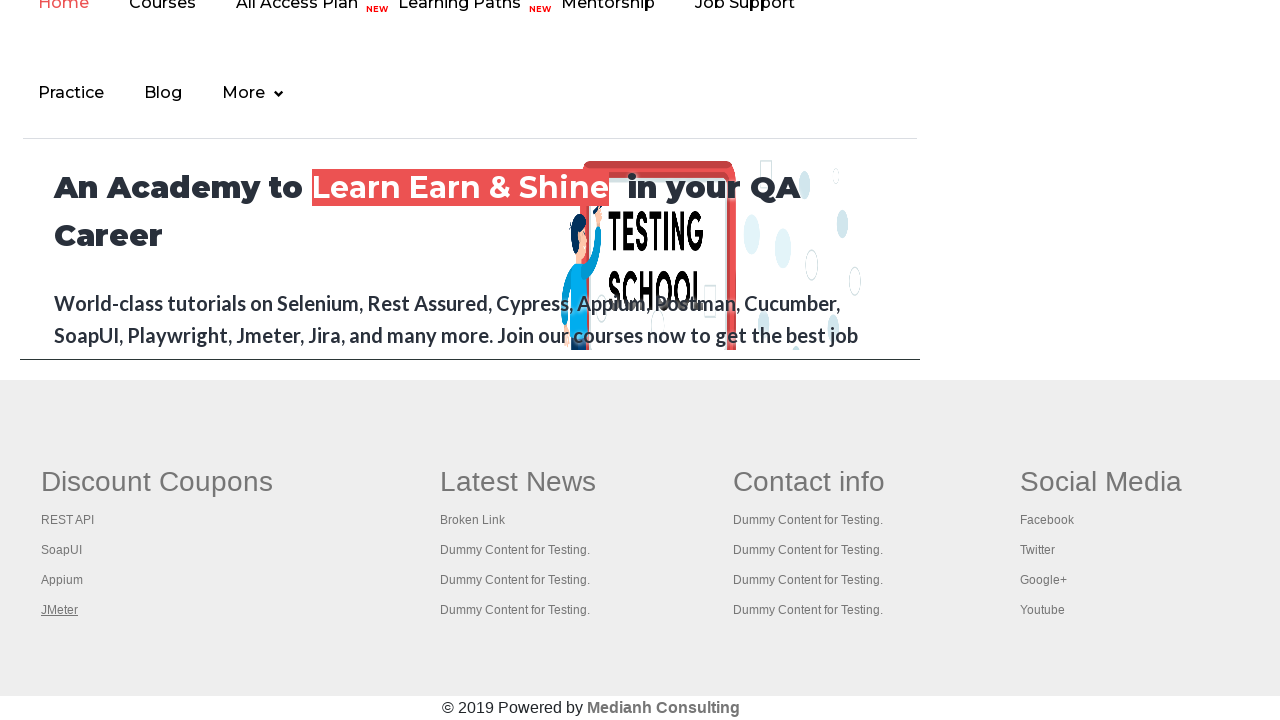

Page title: Practice Page
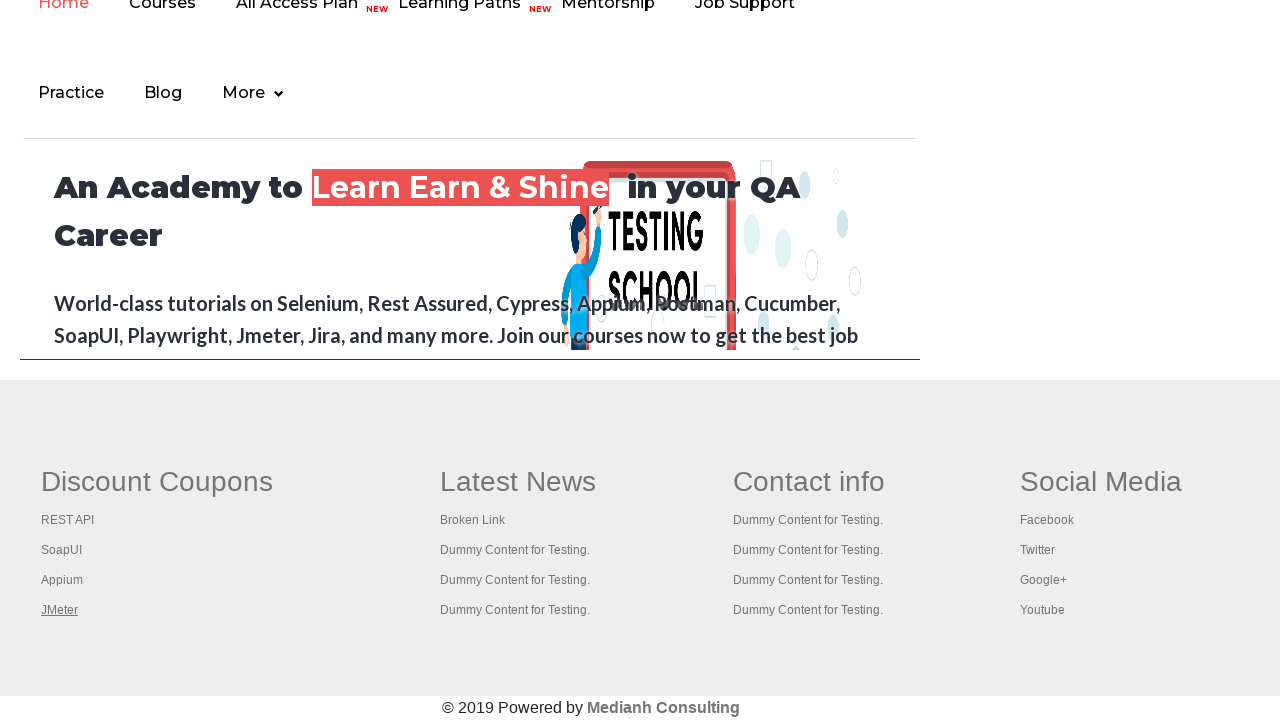

Page title: REST API Tutorial
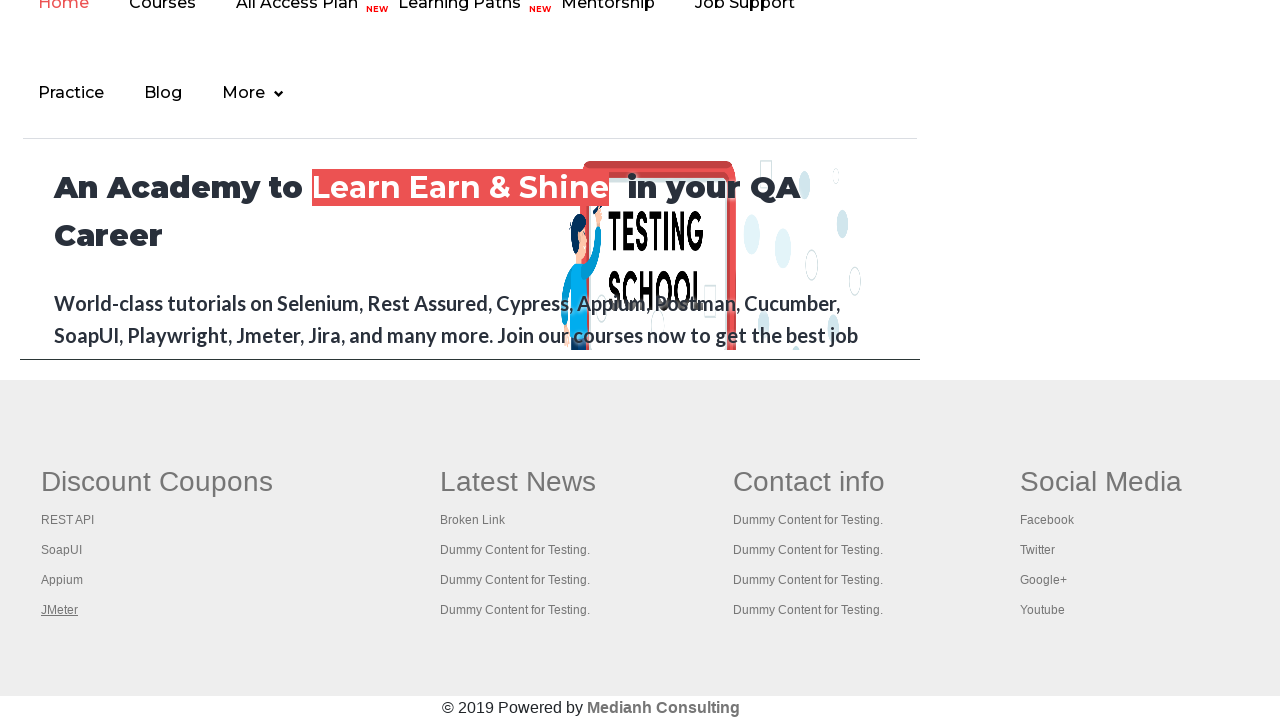

Page title: The World’s Most Popular API Testing Tool | SoapUI
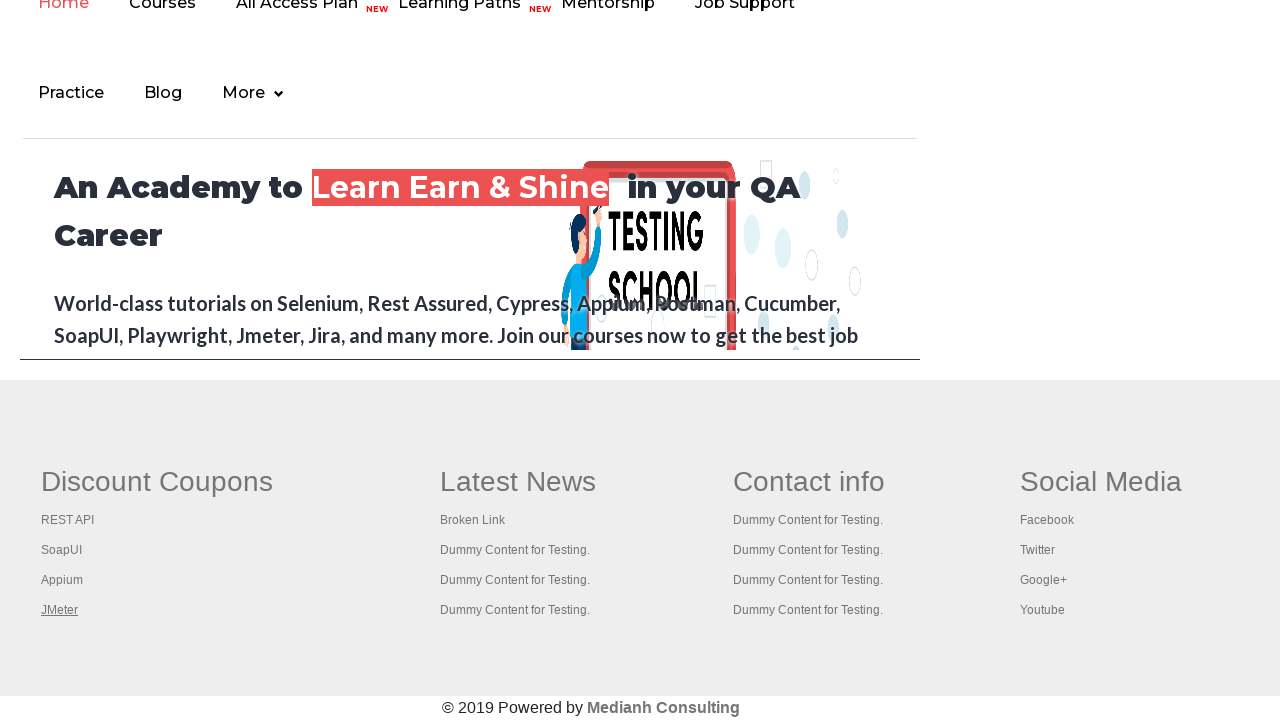

Page title: Appium tutorial for Mobile Apps testing | RahulShetty Academy | Rahul
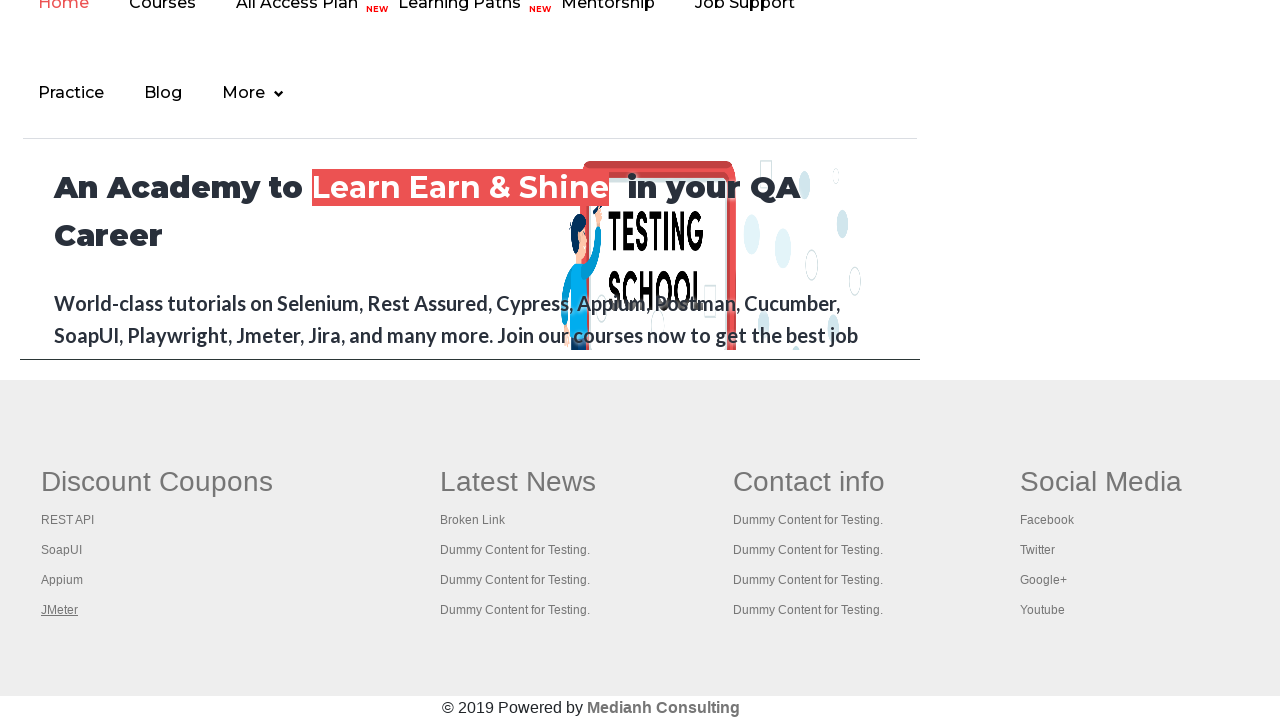

Page title: Apache JMeter - Apache JMeter™
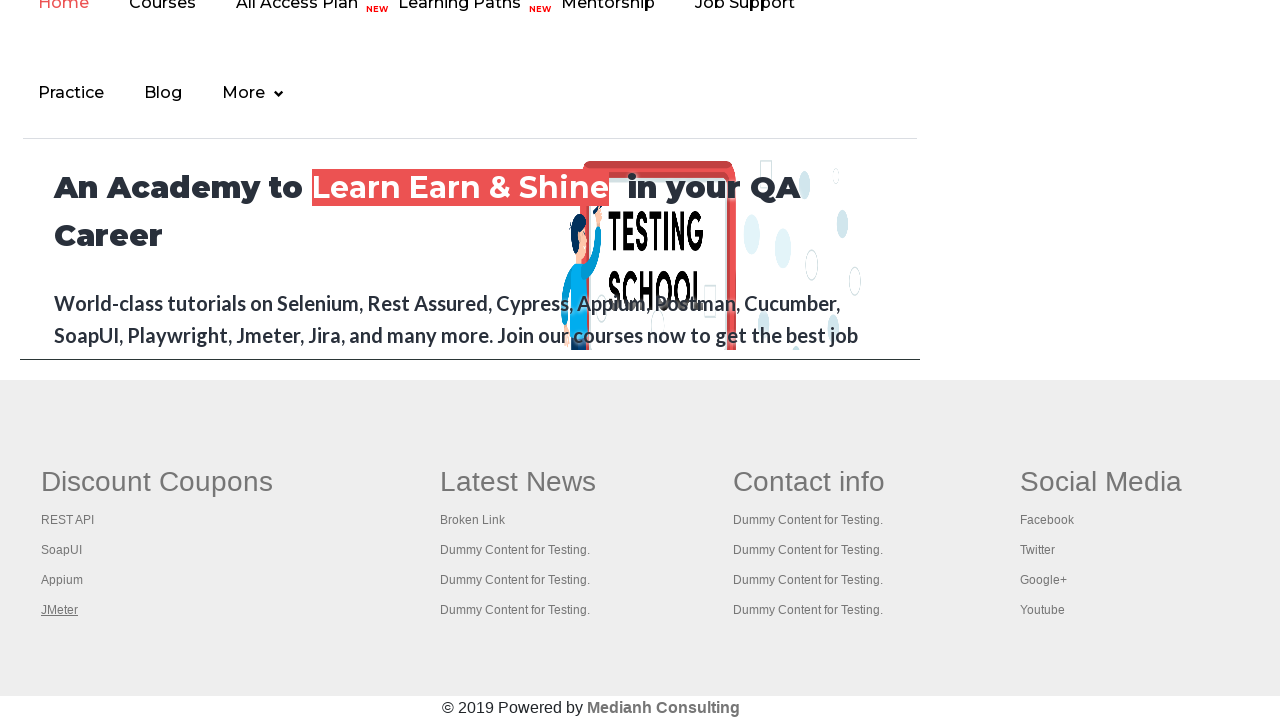

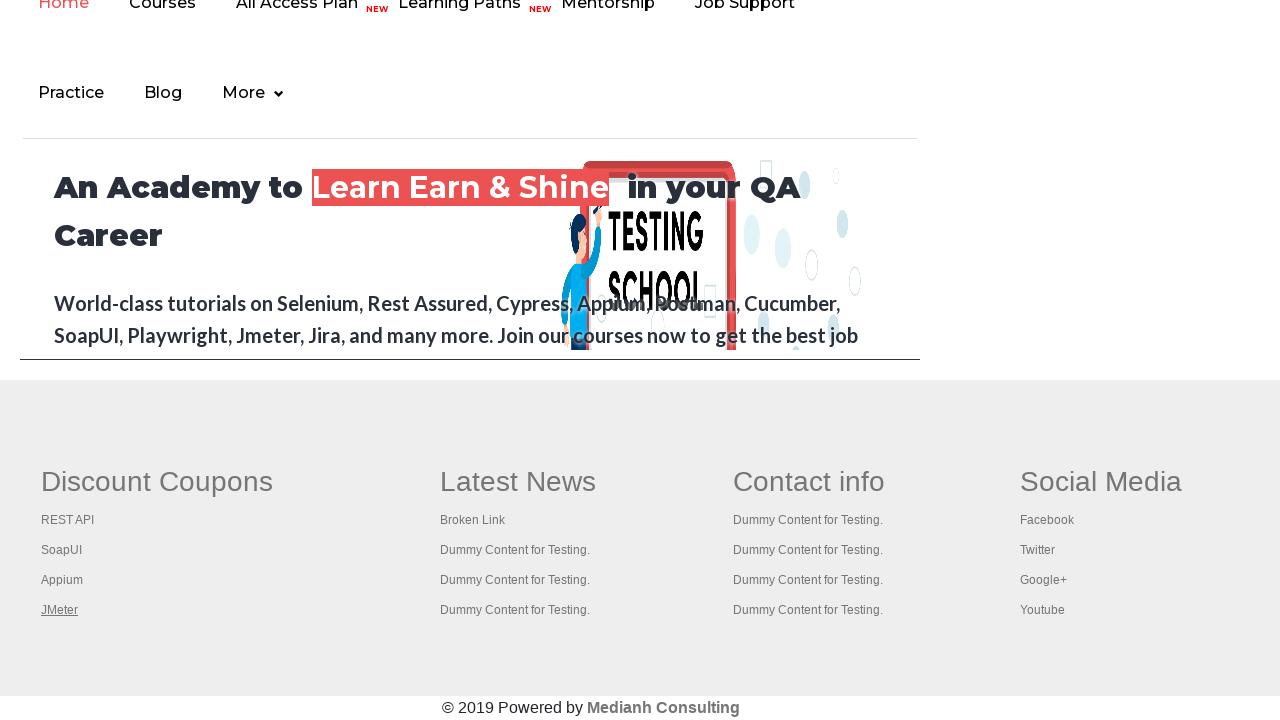